Tests dropdown selection functionality by selecting options using index, visible text, and value methods

Starting URL: https://the-internet.herokuapp.com/dropdown

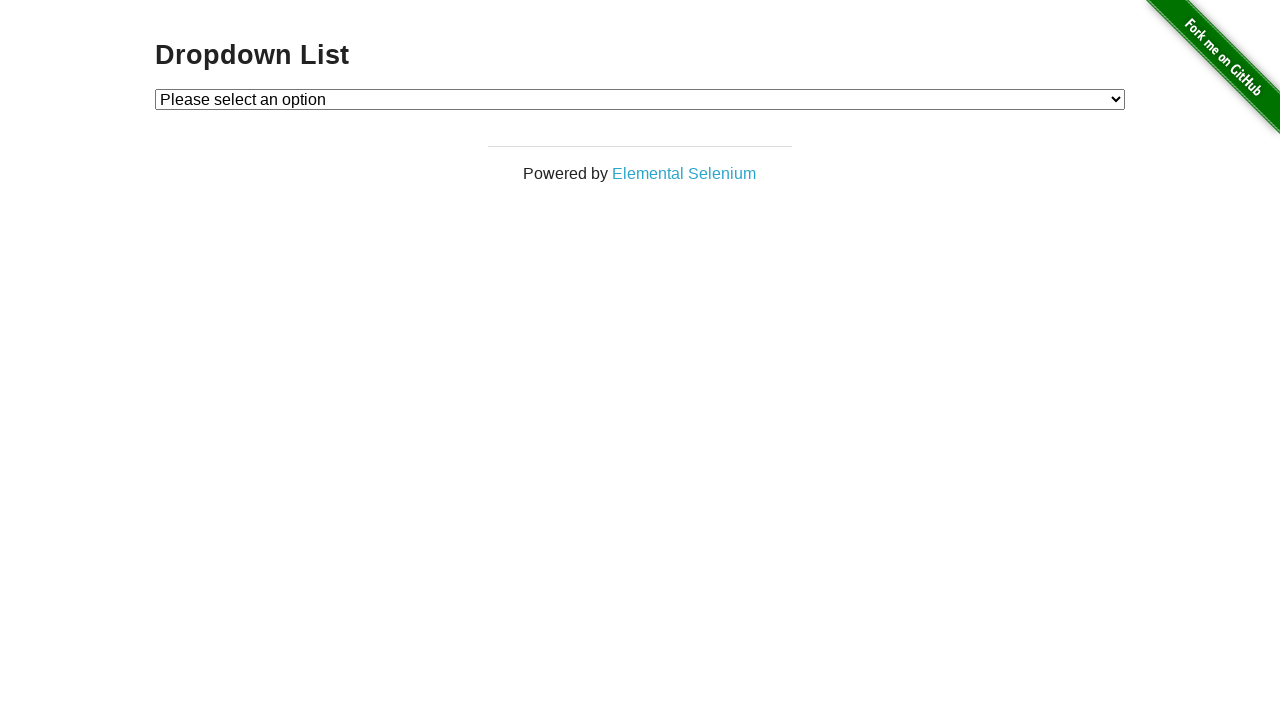

Selected Option 1 by index on #dropdown
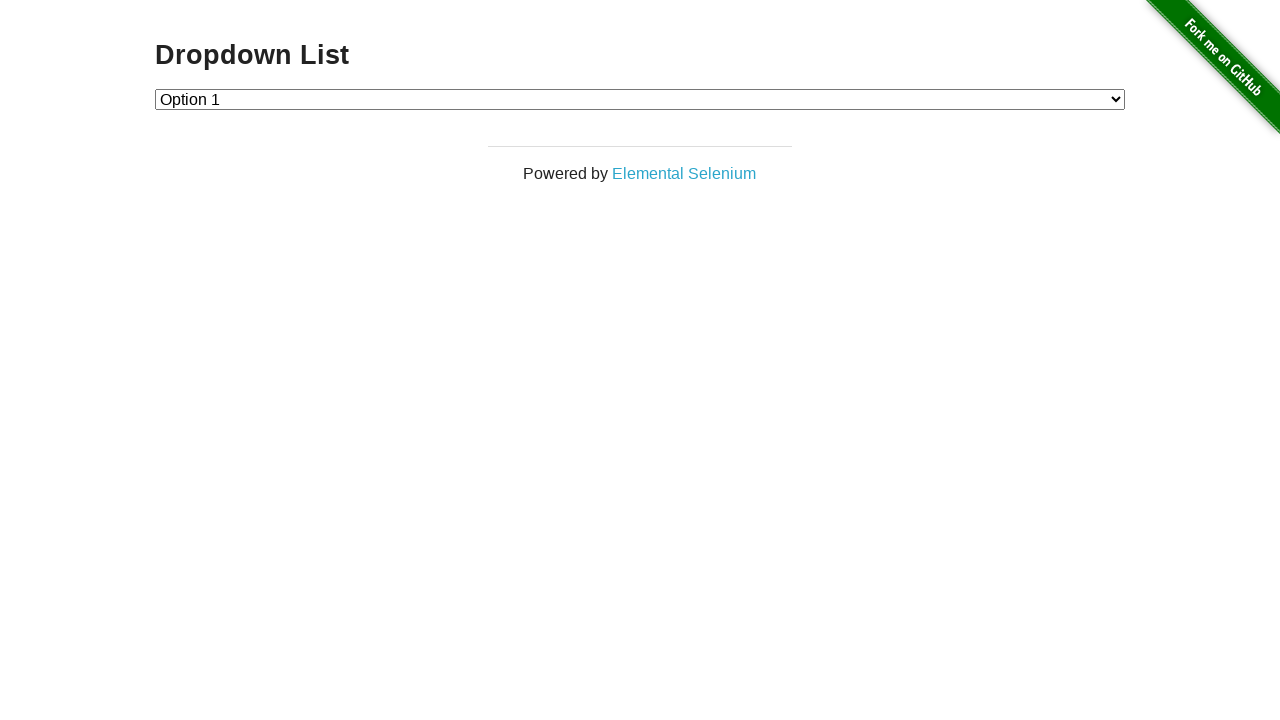

Selected Option 1 by visible text on #dropdown
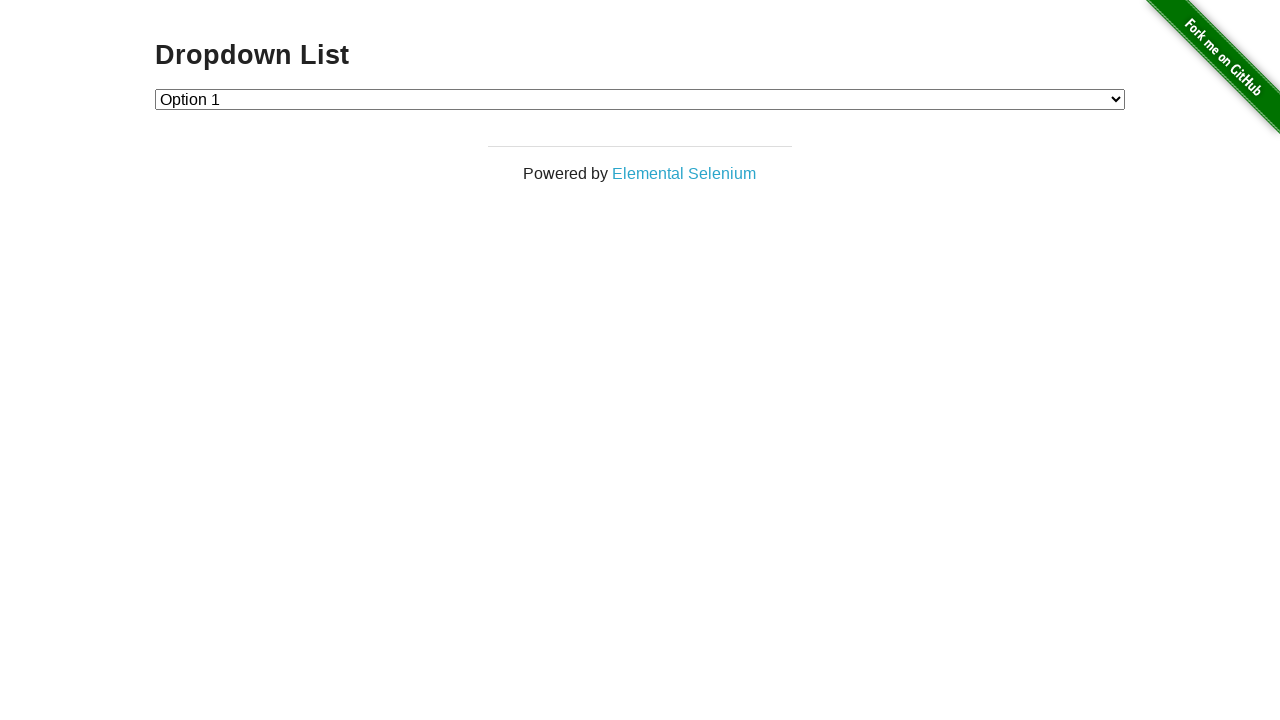

Selected Option 2 by value on #dropdown
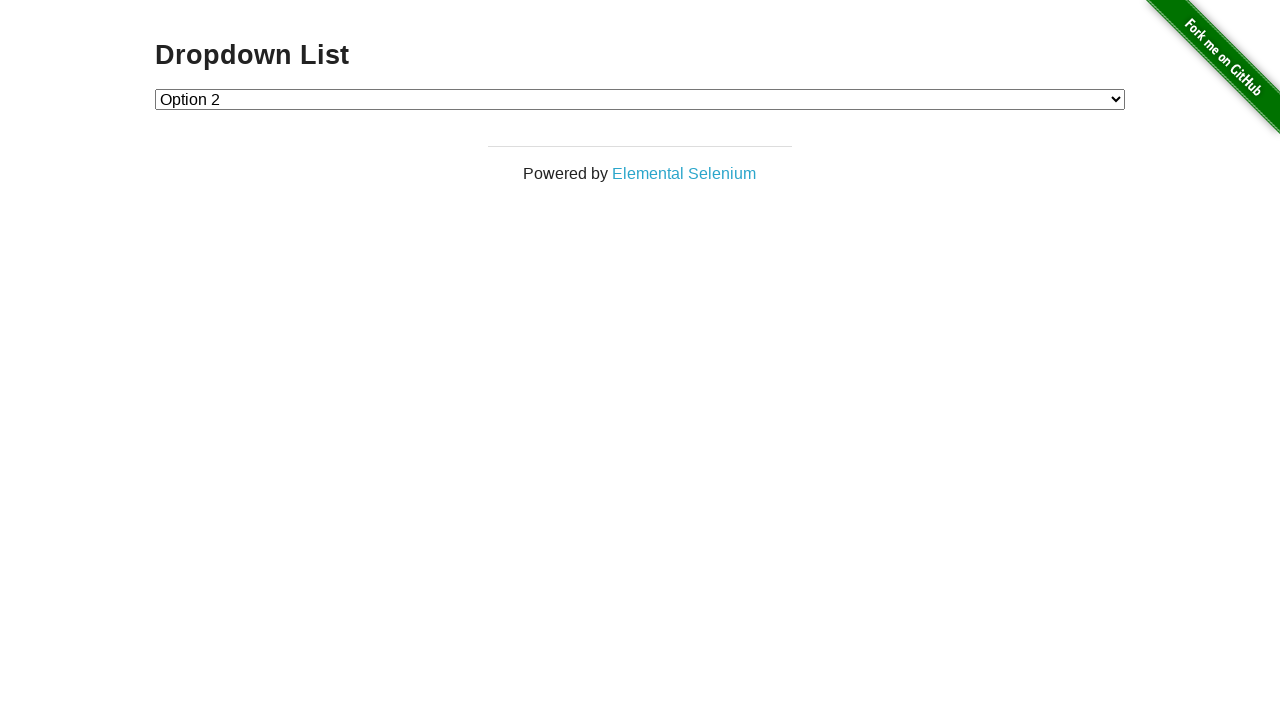

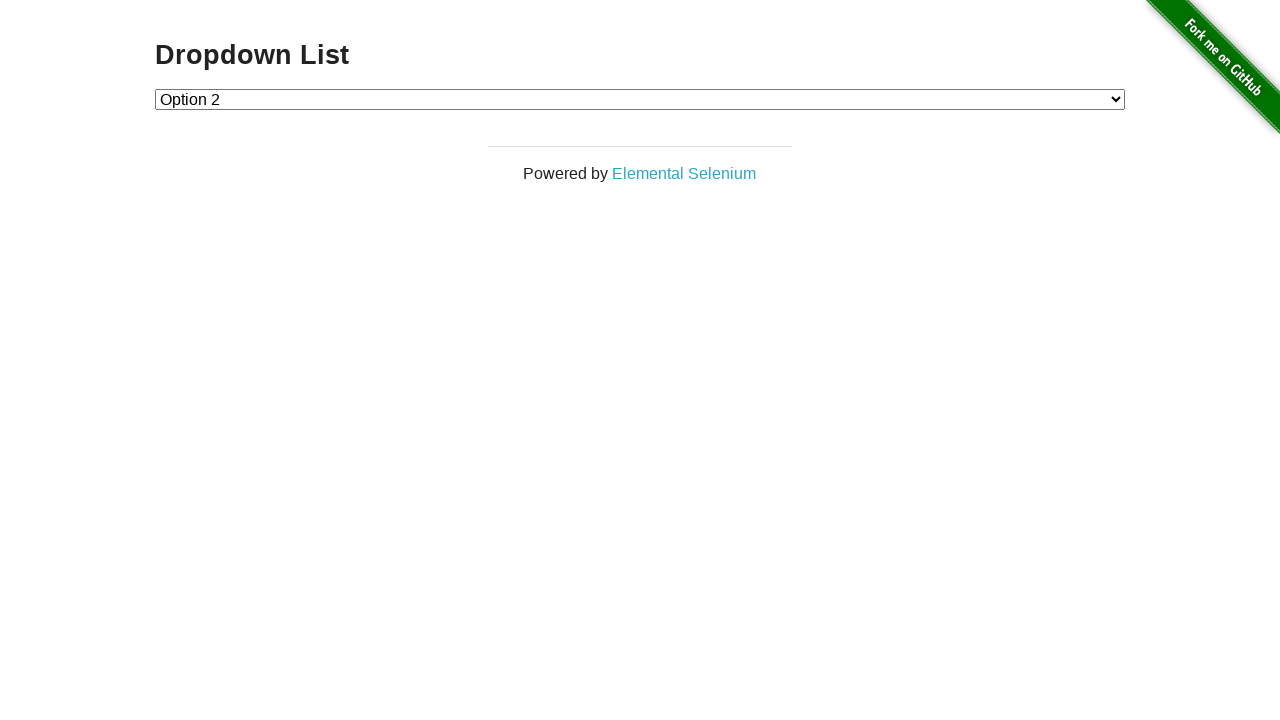